Navigates to a testing website and scrolls down the page by 400 pixels using JavaScript execution

Starting URL: https://thetestingworld.com/testings/

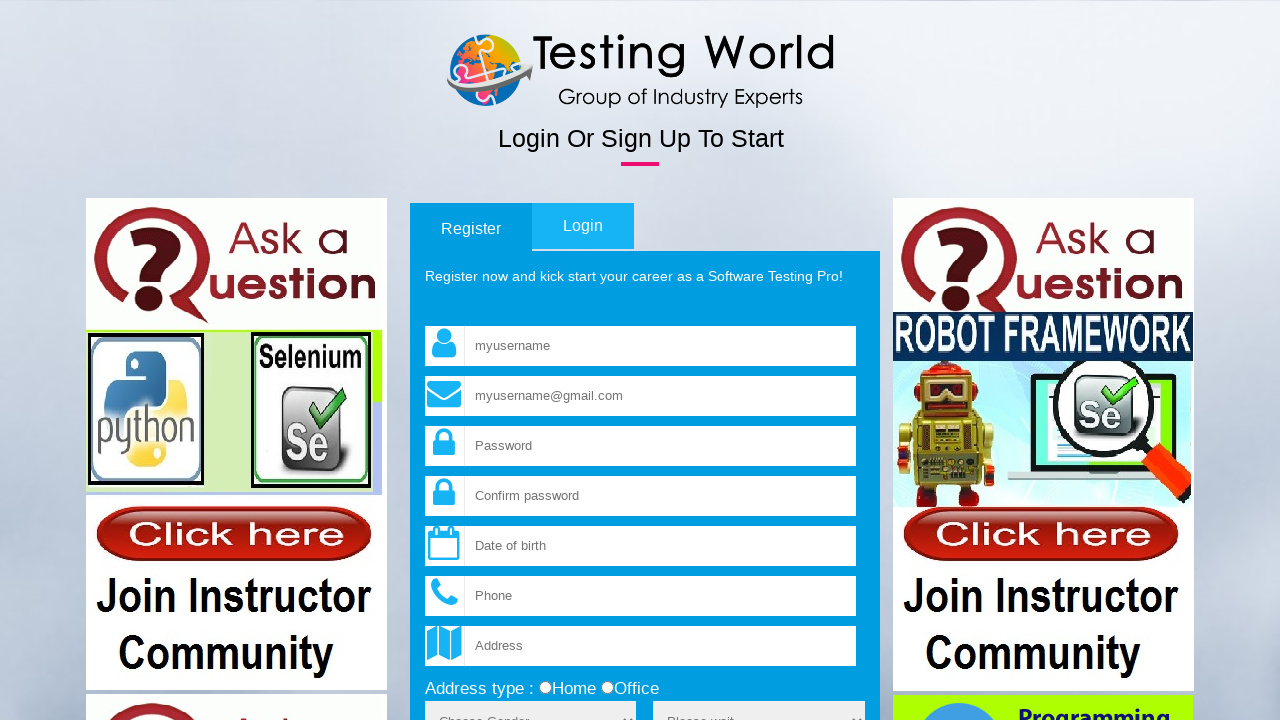

Navigated to https://thetestingworld.com/testings/
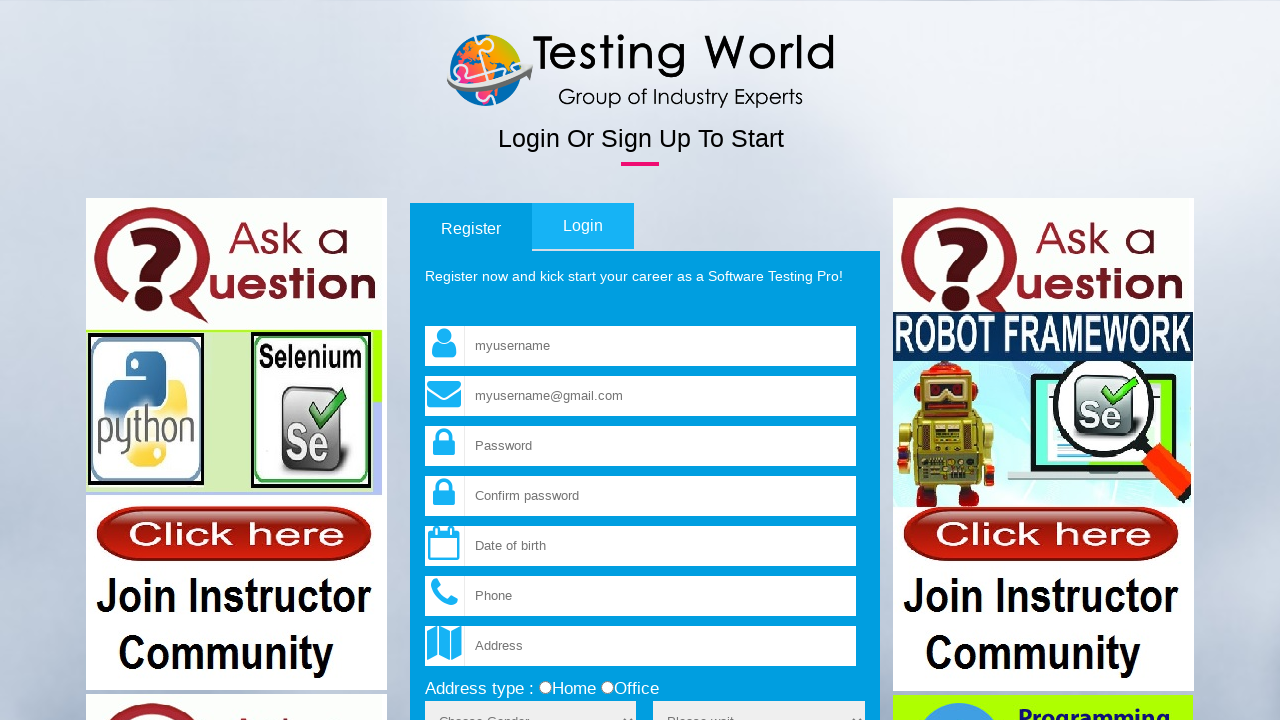

Scrolled down the page by 400 pixels using JavaScript
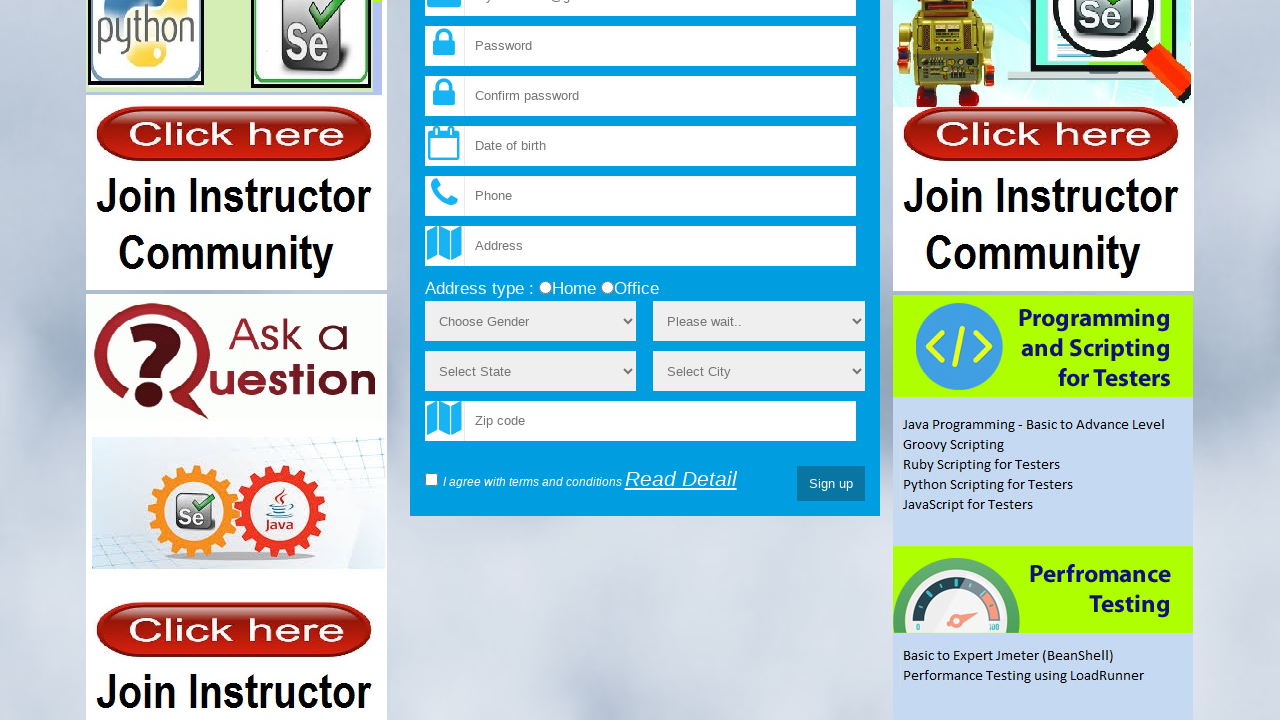

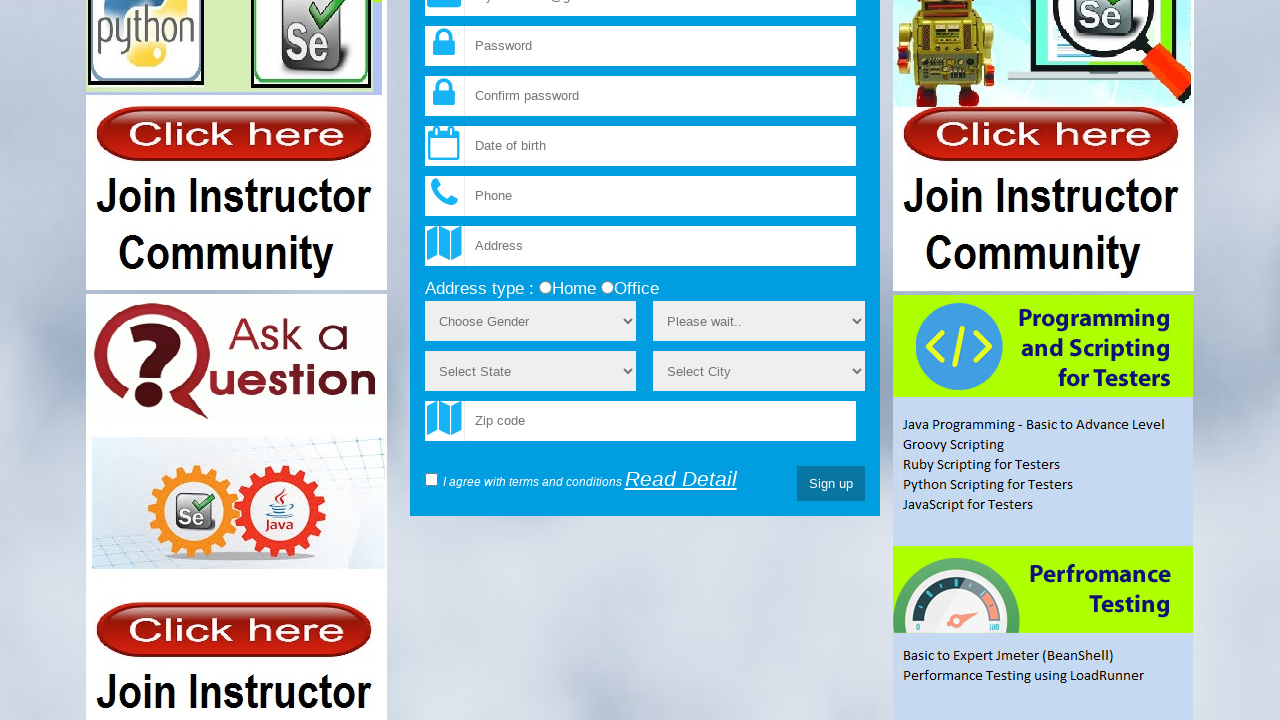